Tests the ability to select checkbox 1 on the checkboxes page by clicking it if not already selected, then verifying it becomes checked.

Starting URL: https://the-internet.herokuapp.com/checkboxes

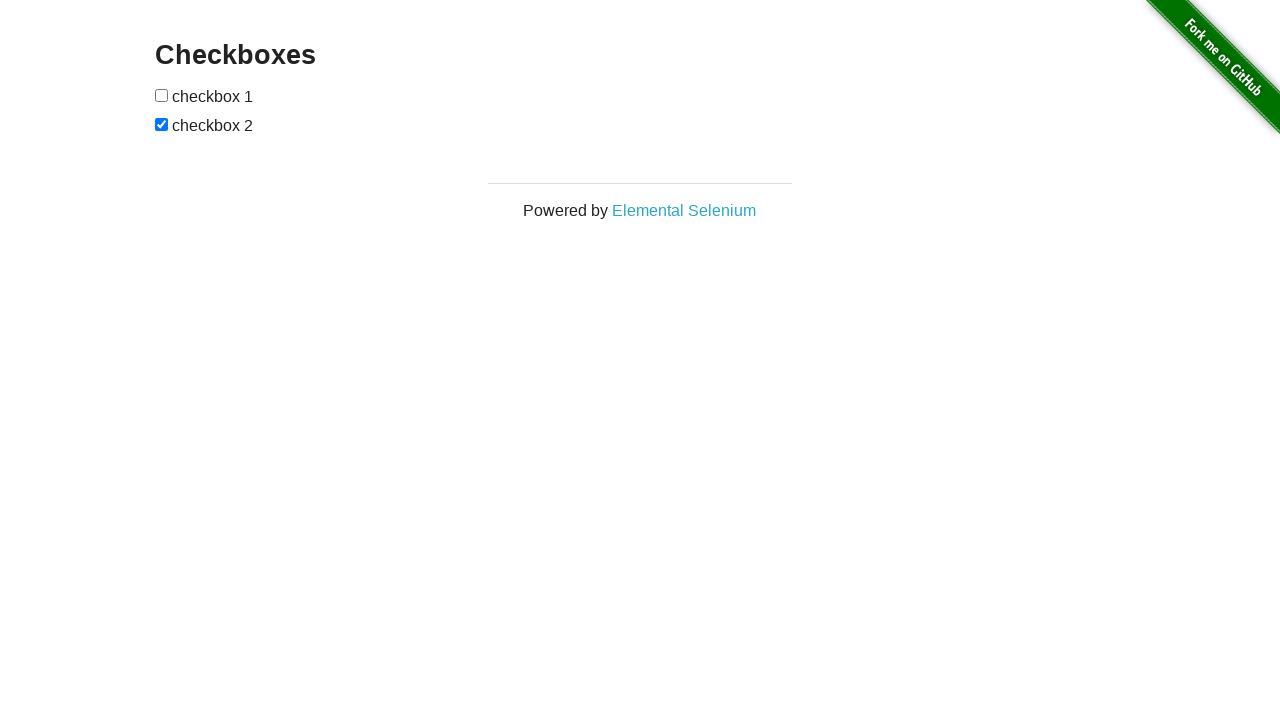

Navigated to checkboxes page
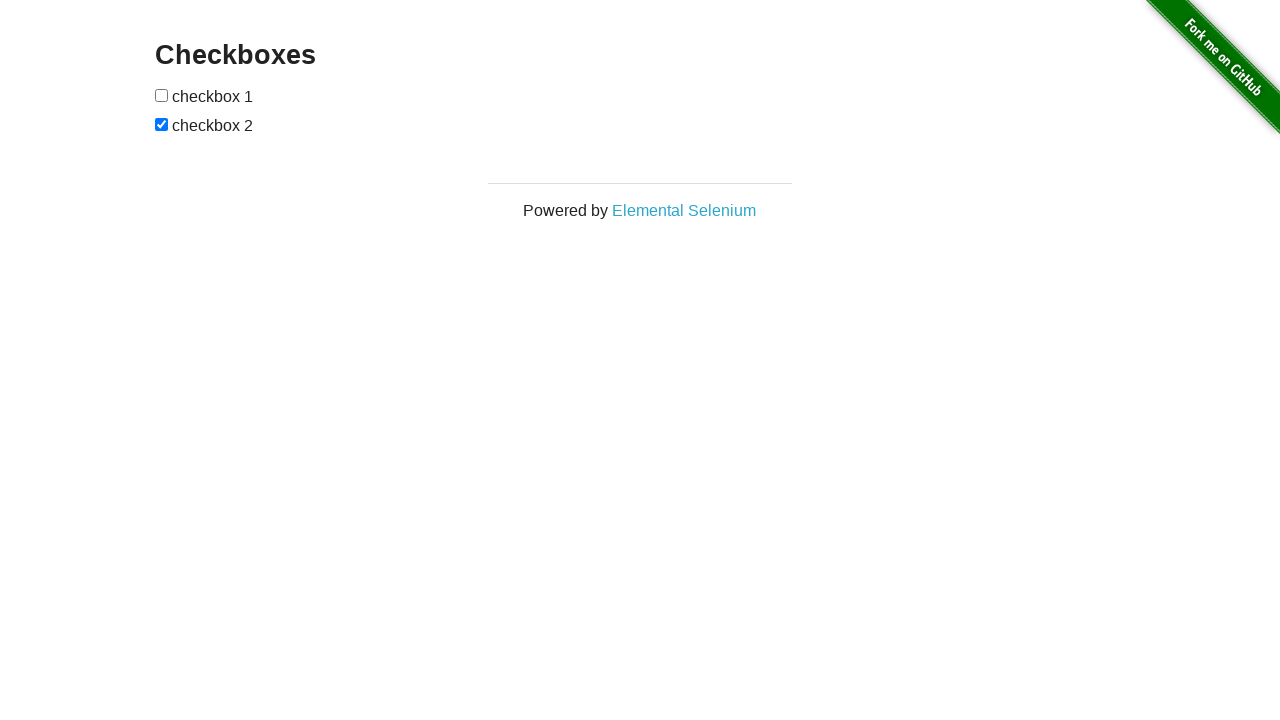

Located checkbox 1 element
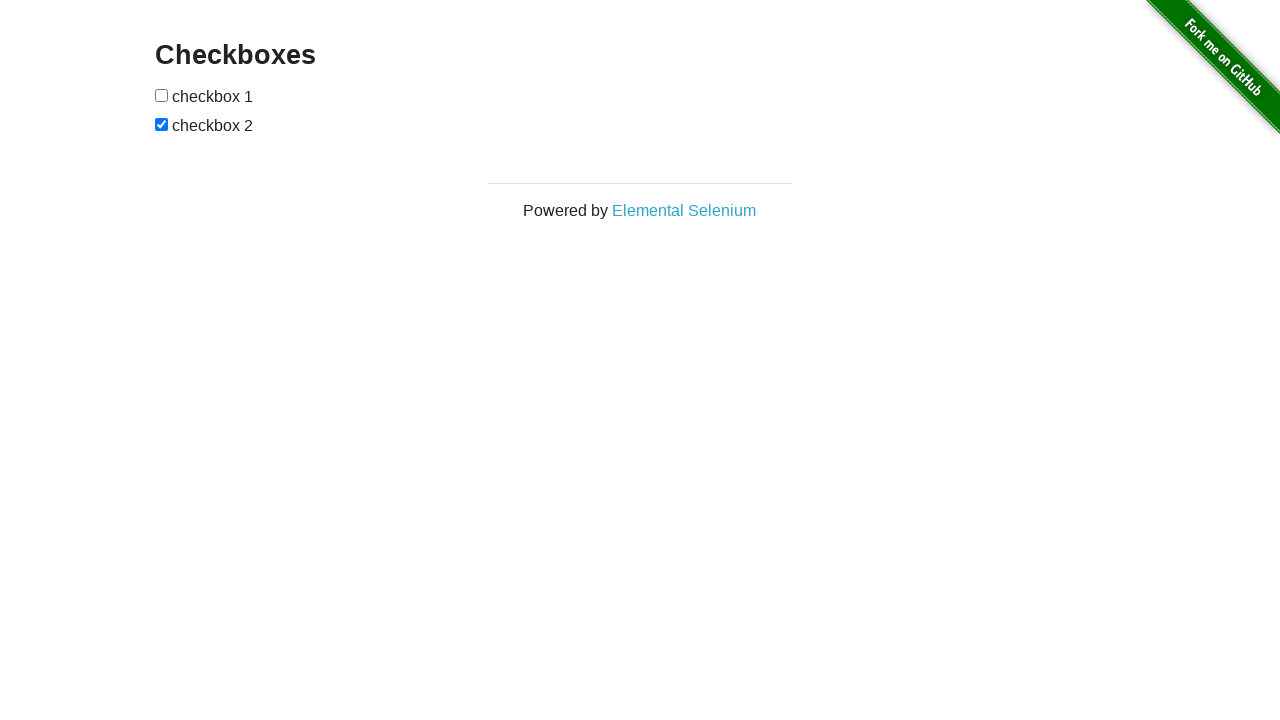

Checkbox 1 is not checked, proceeding to click
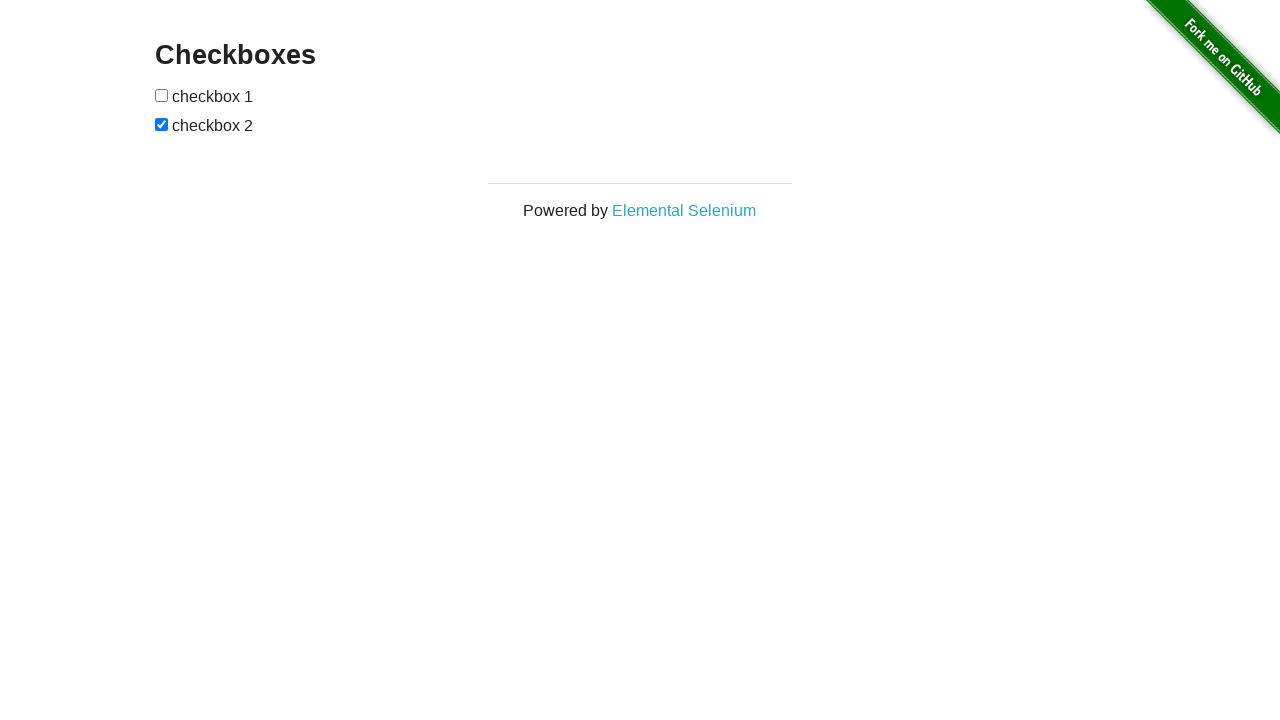

Clicked checkbox 1 at (162, 95) on #checkboxes input:nth-child(1)
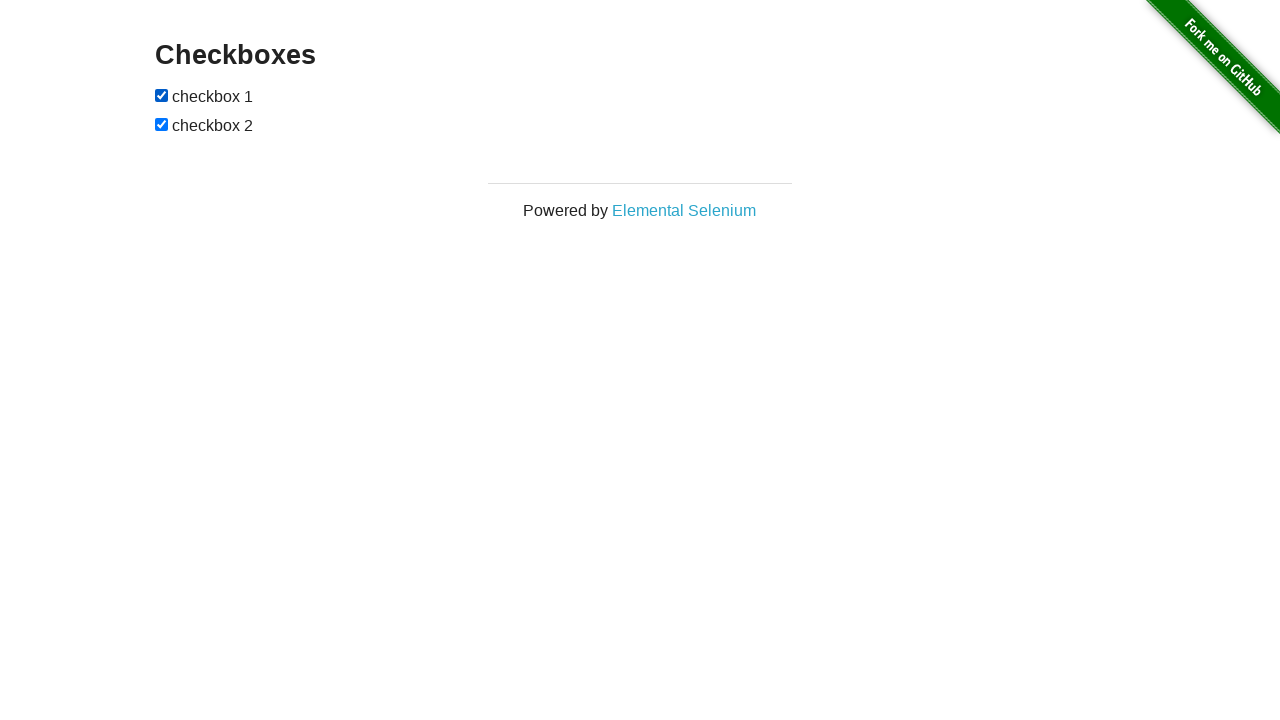

Verified checkbox 1 is checked
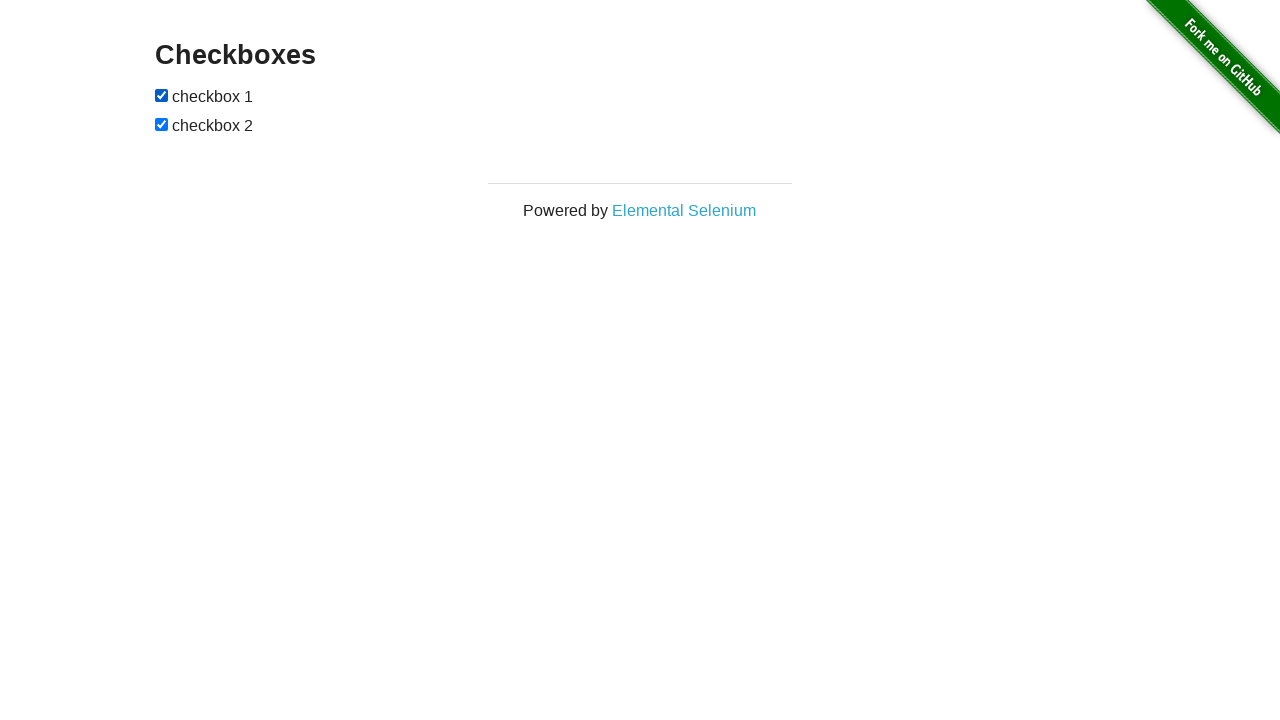

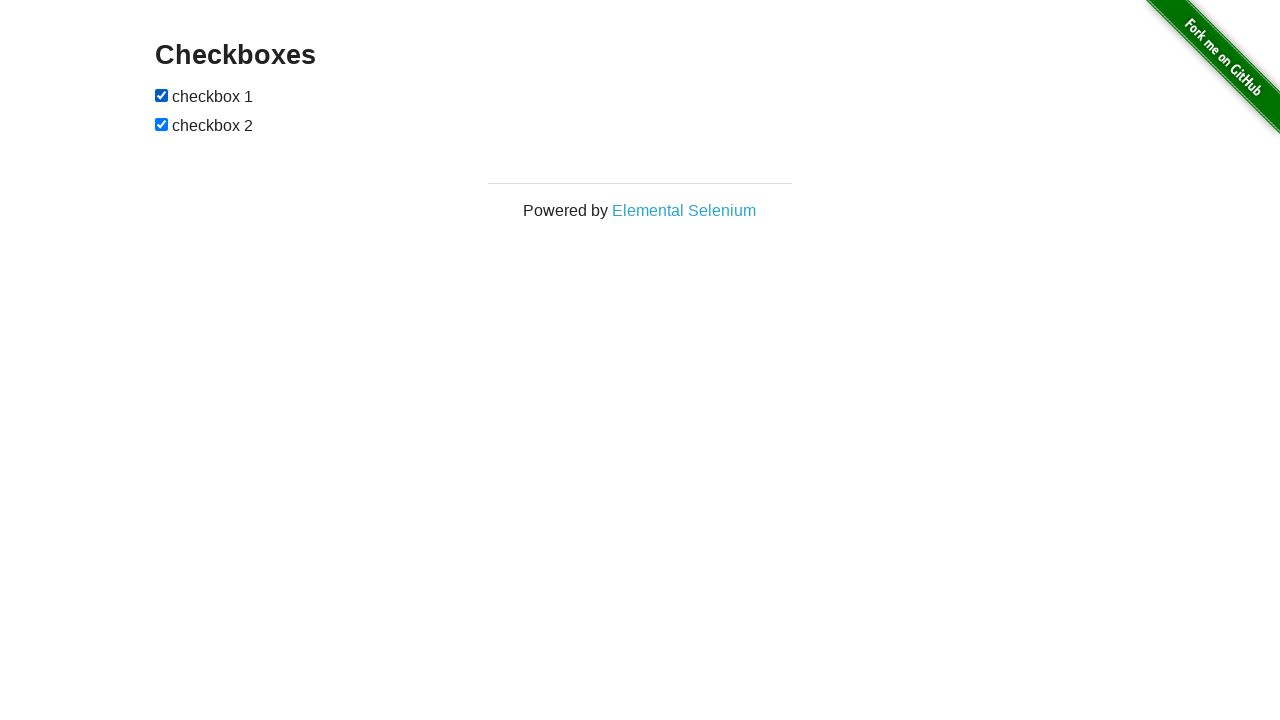